Tests the complete purchase flow from adding a product to cart through checkout with billing information

Starting URL: https://practice.automationtesting.in

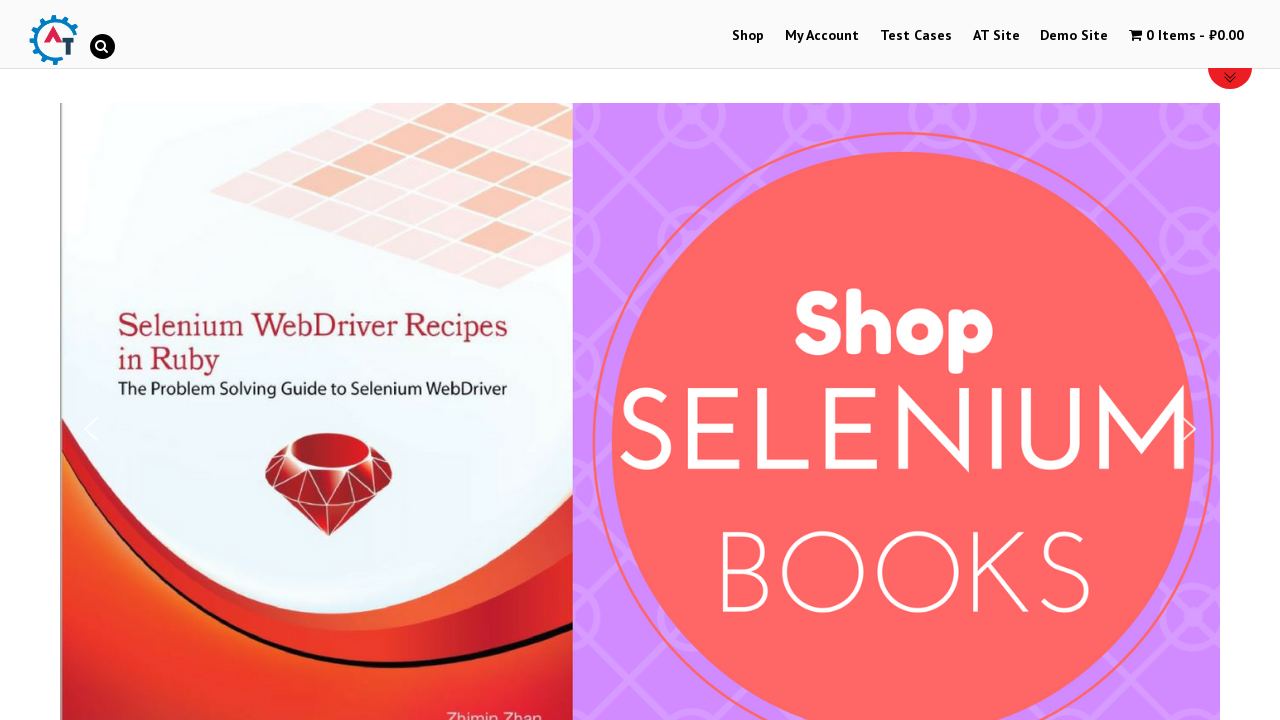

Clicked Shop link to navigate to shop page at (748, 36) on text=Shop
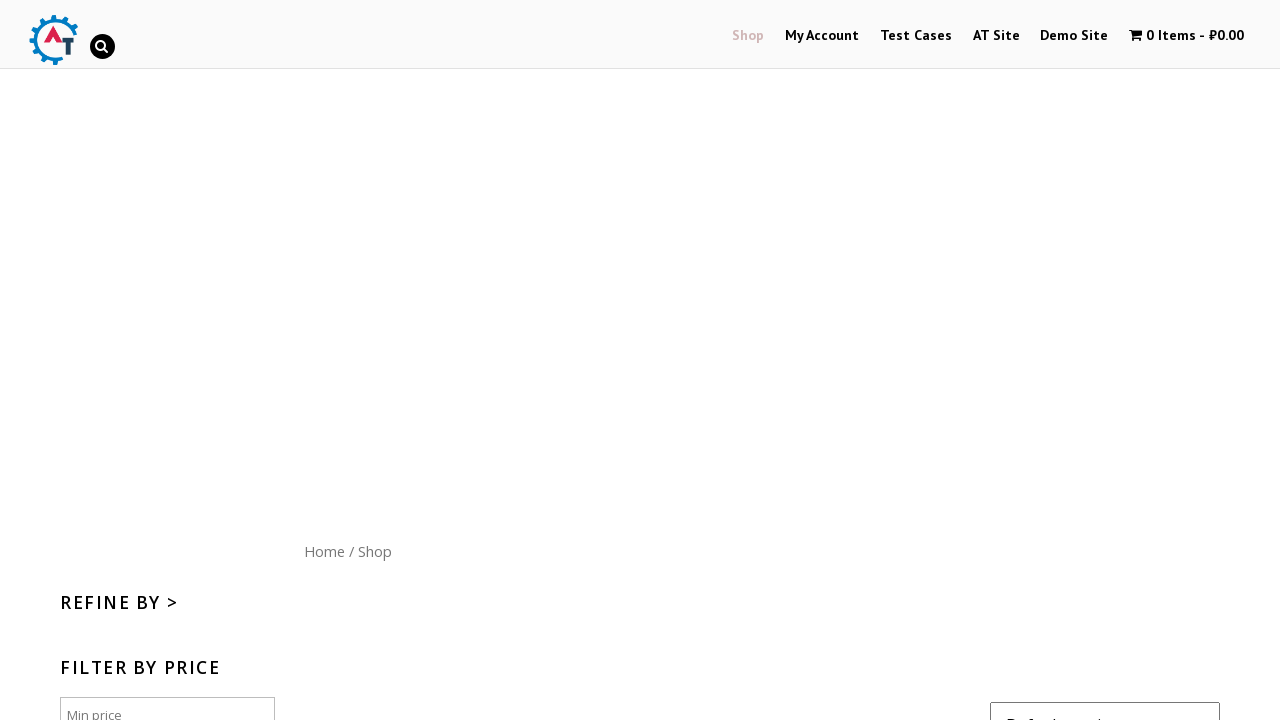

Scrolled down 300px to view products
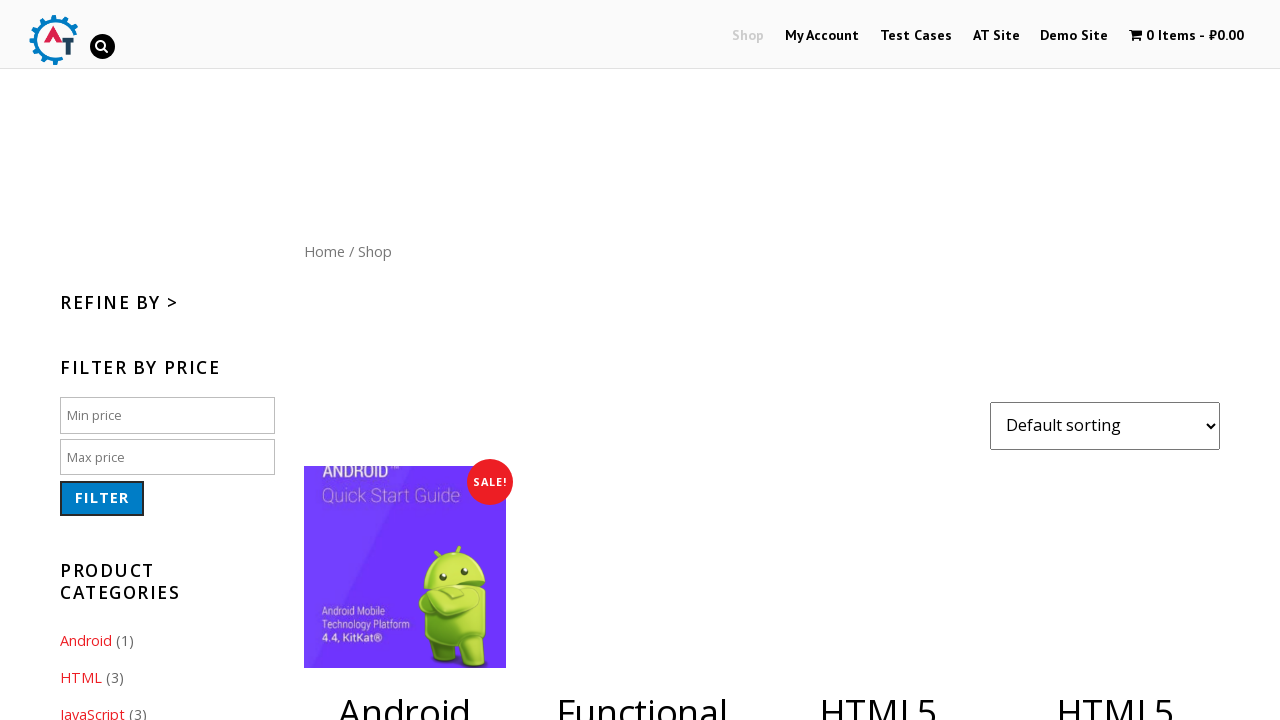

Clicked on product with ID 182 to add to cart at (1115, 361) on [data-product_id="182"]
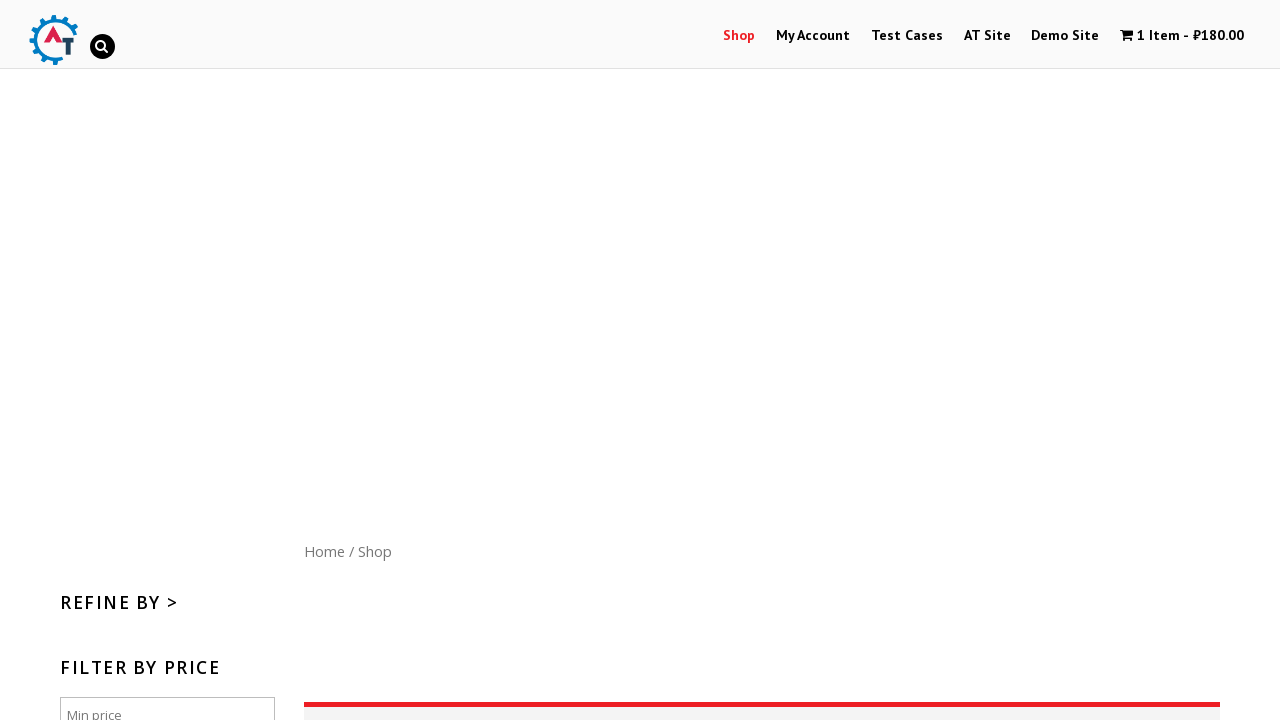

Waited 3 seconds for product to be added to cart
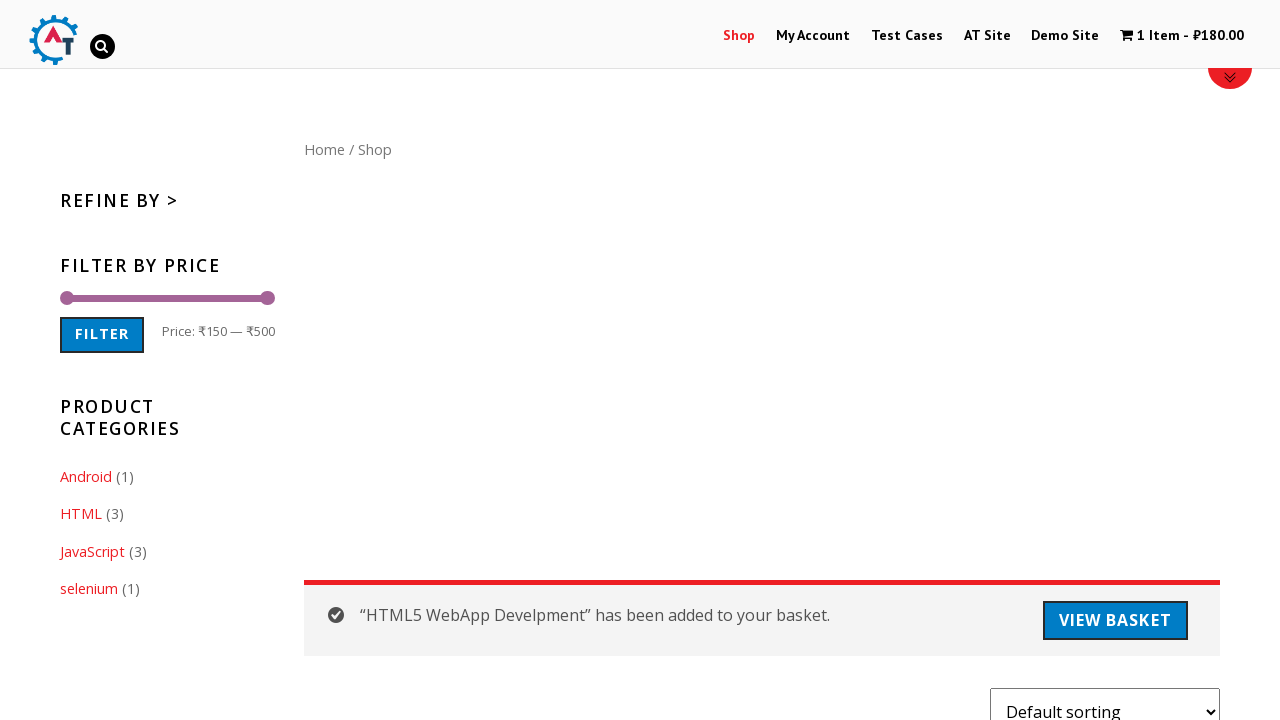

Clicked on cart menu to view cart contents at (1182, 36) on #wpmenucartli
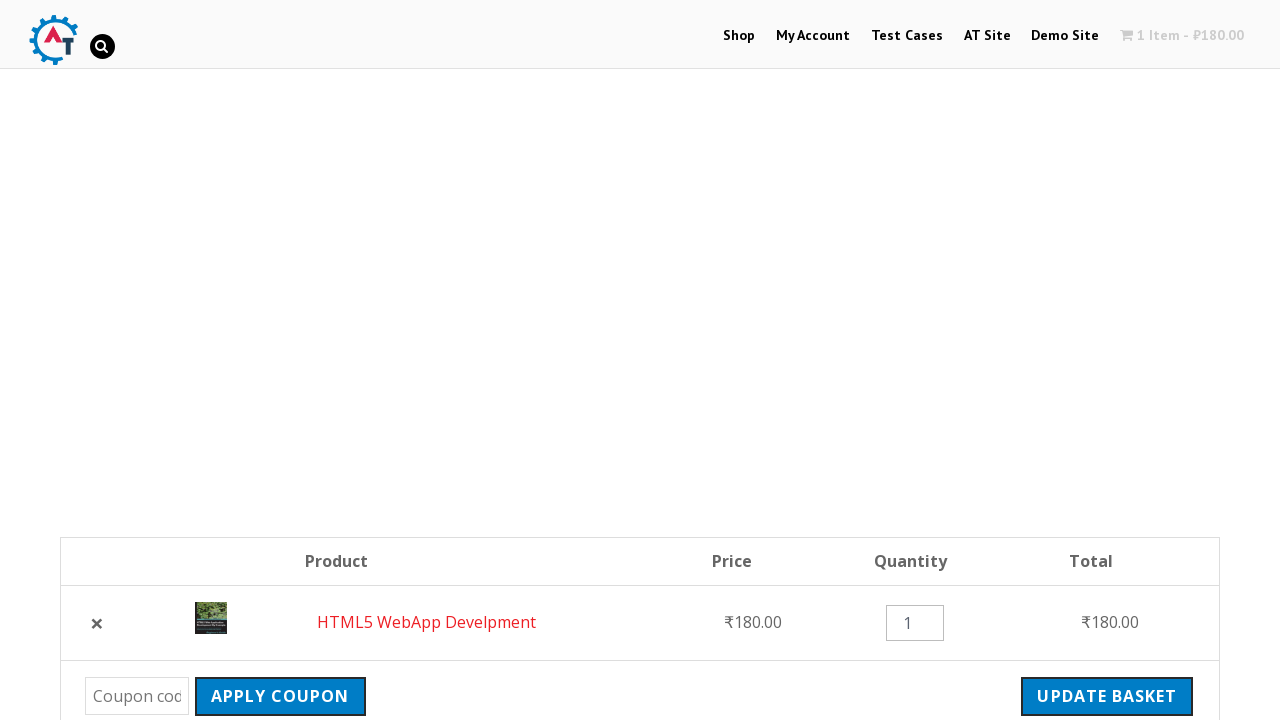

Checkout button appeared on the page
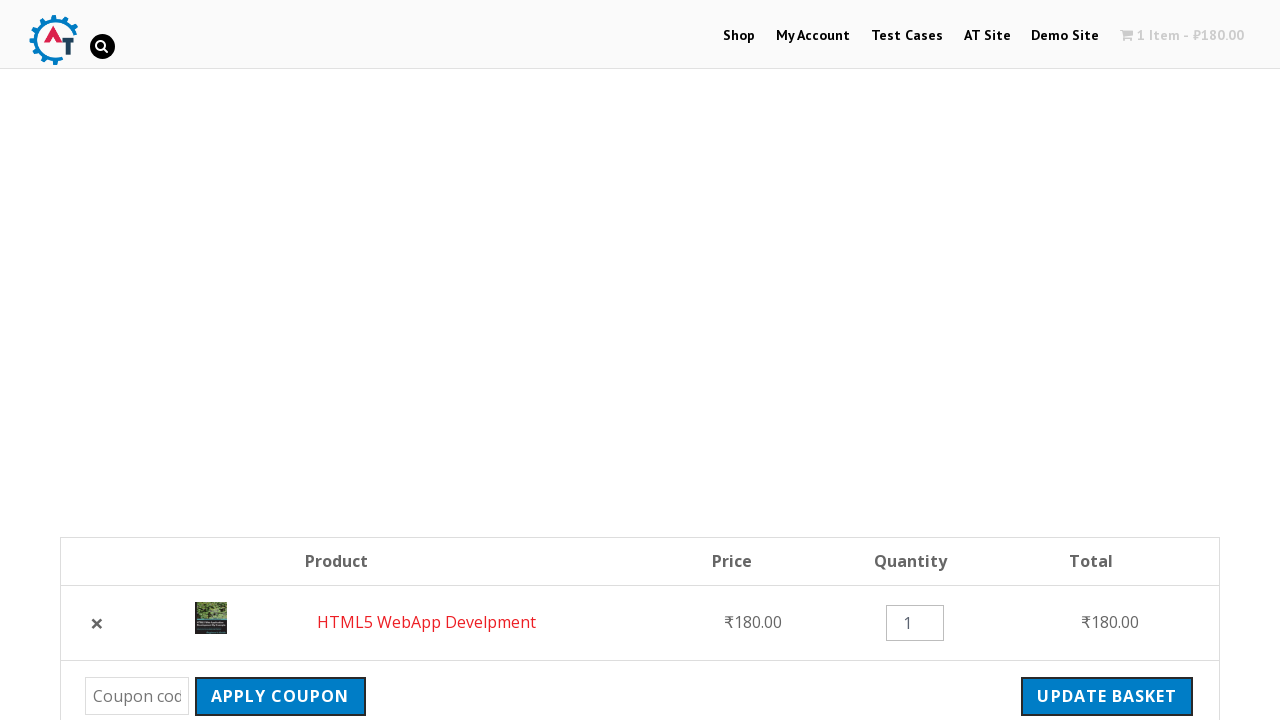

Clicked checkout button to proceed to checkout at (1098, 360) on .checkout-button
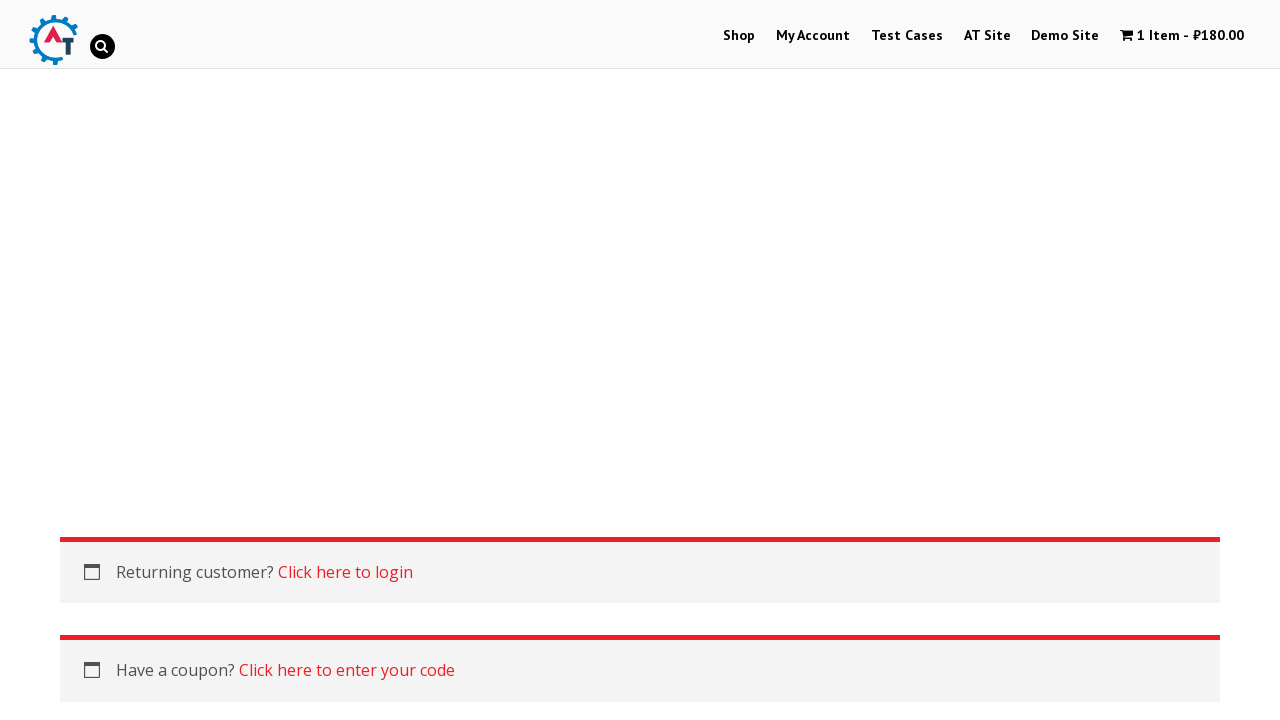

Billing form fields loaded
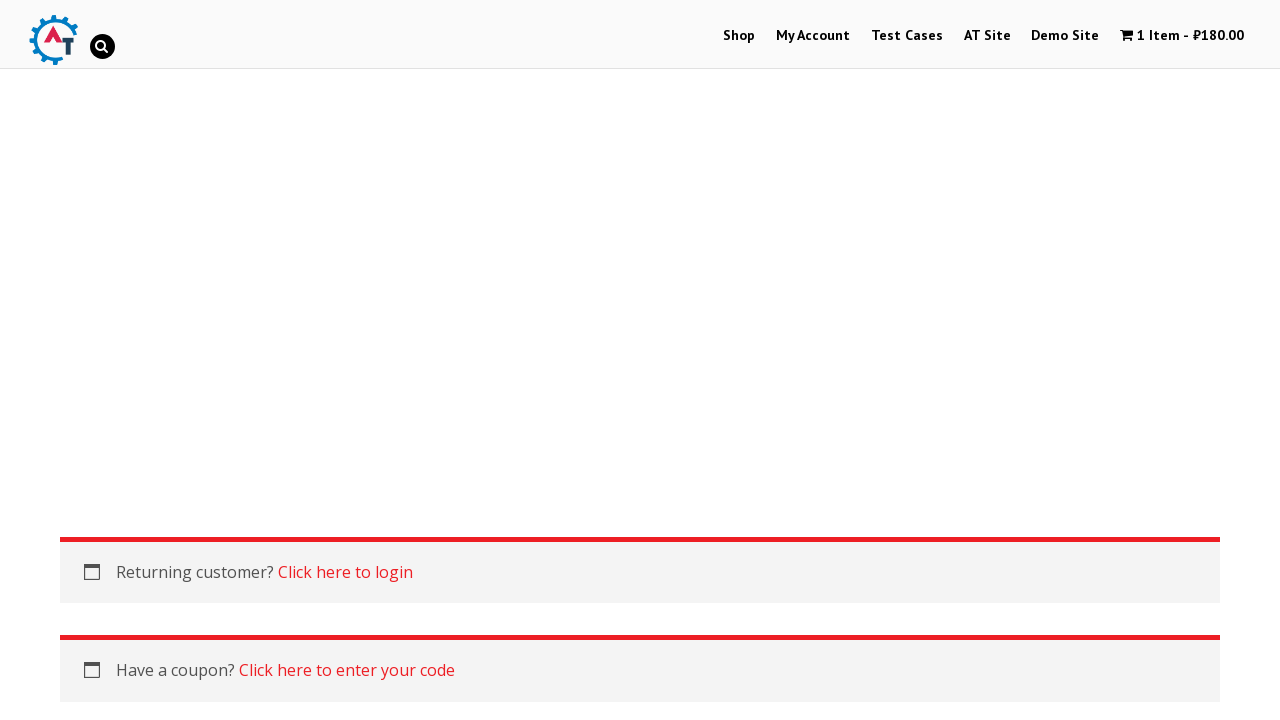

Filled billing first name with 'Marina' on #billing_first_name
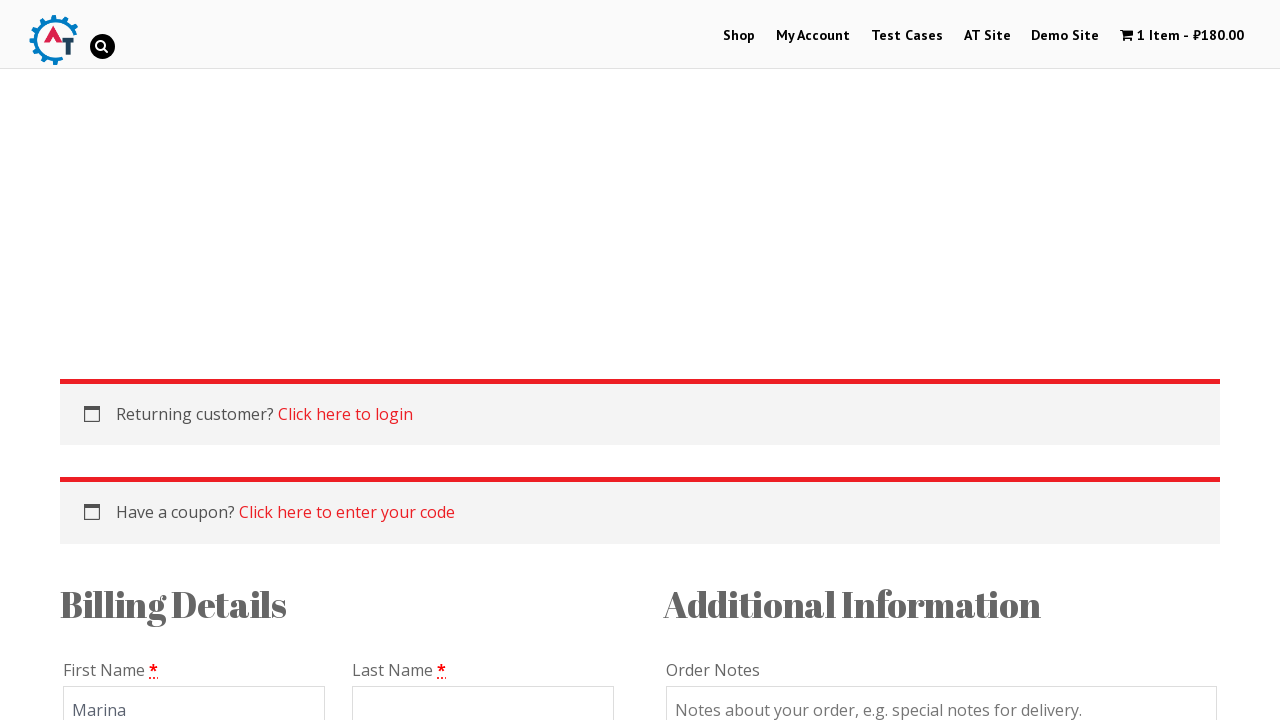

Filled billing last name with 'Nemesh' on #billing_last_name
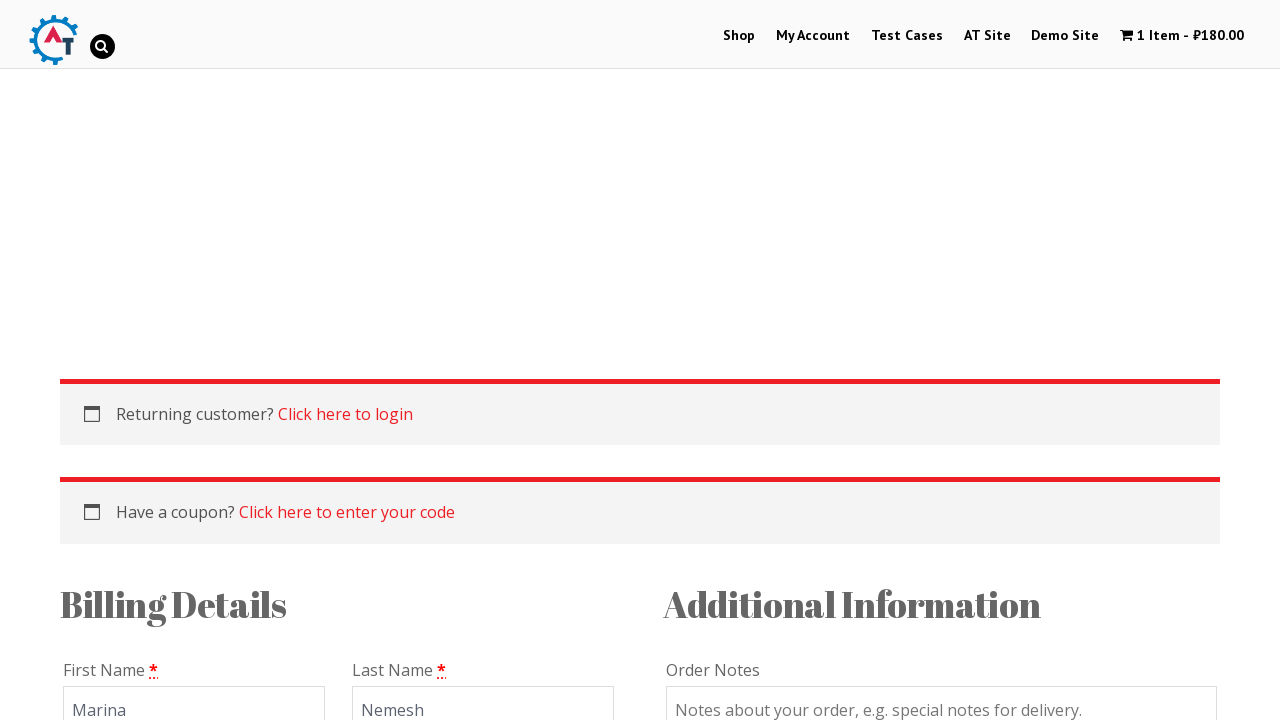

Filled billing phone with '89123456789' on #billing_phone
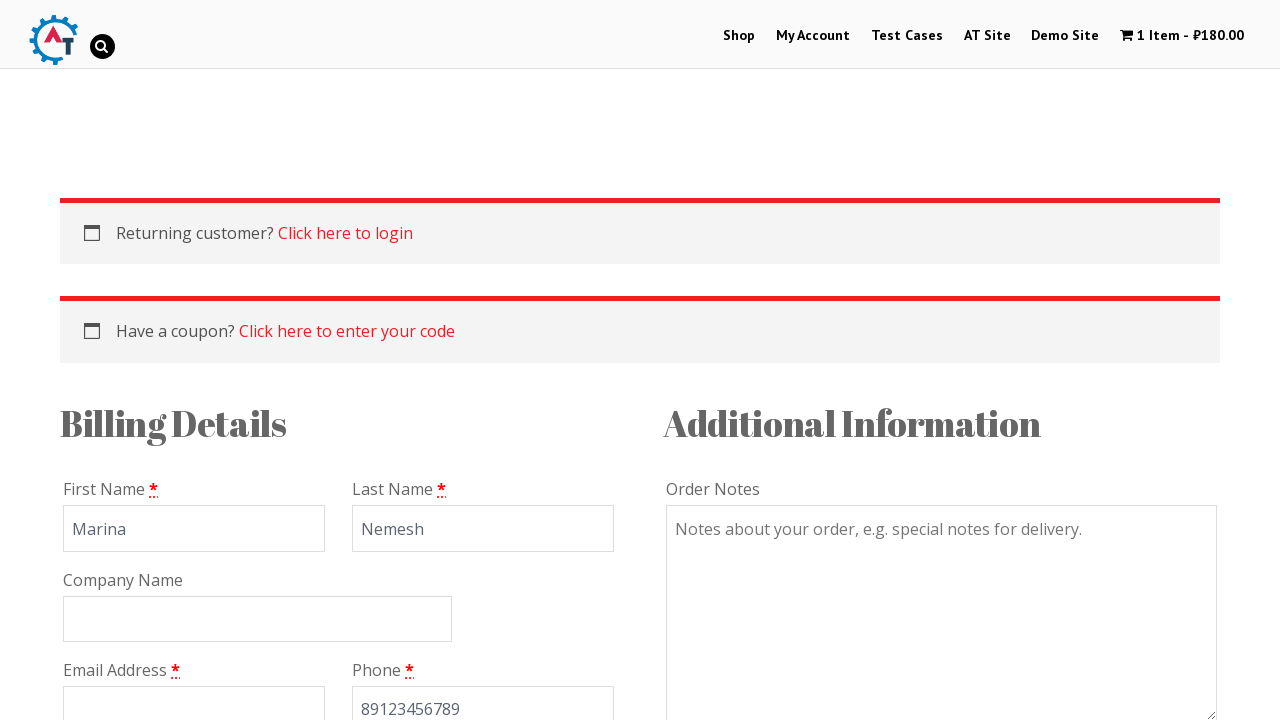

Filled billing email with 'test@example.com' on #billing_email
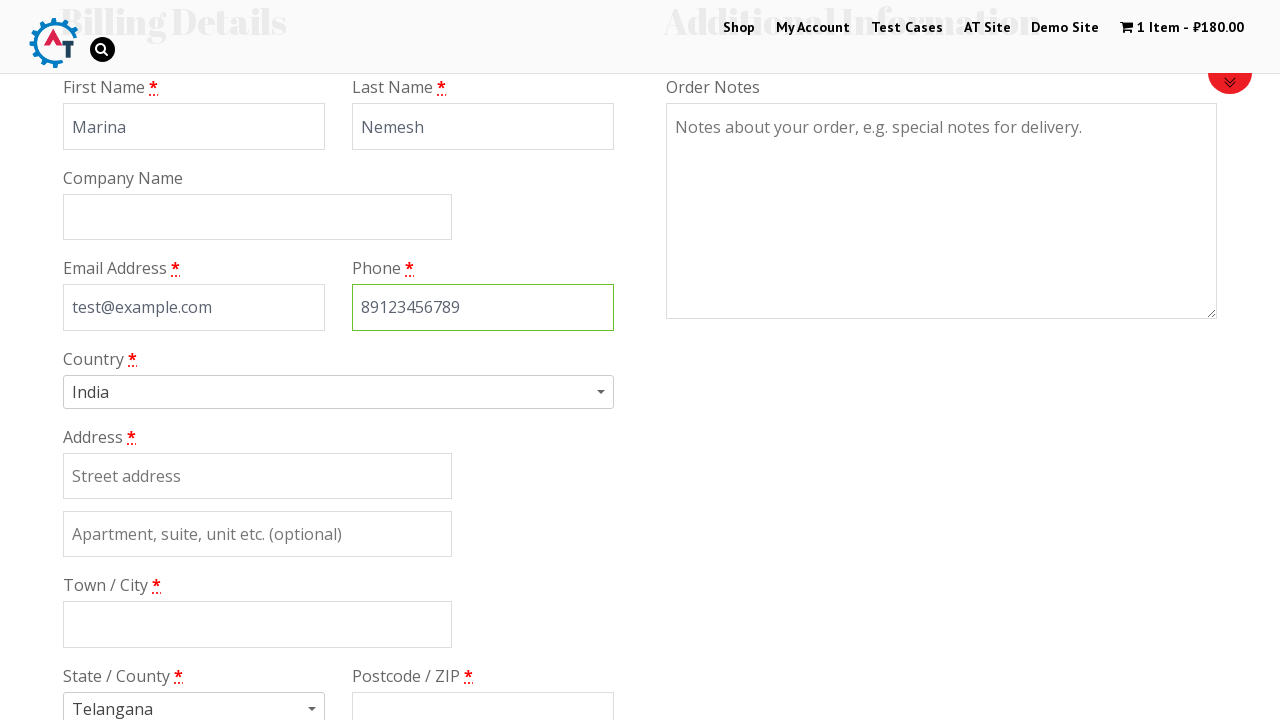

Clicked country selector dropdown at (604, 392) on .select2-arrow>[role="presentation"]
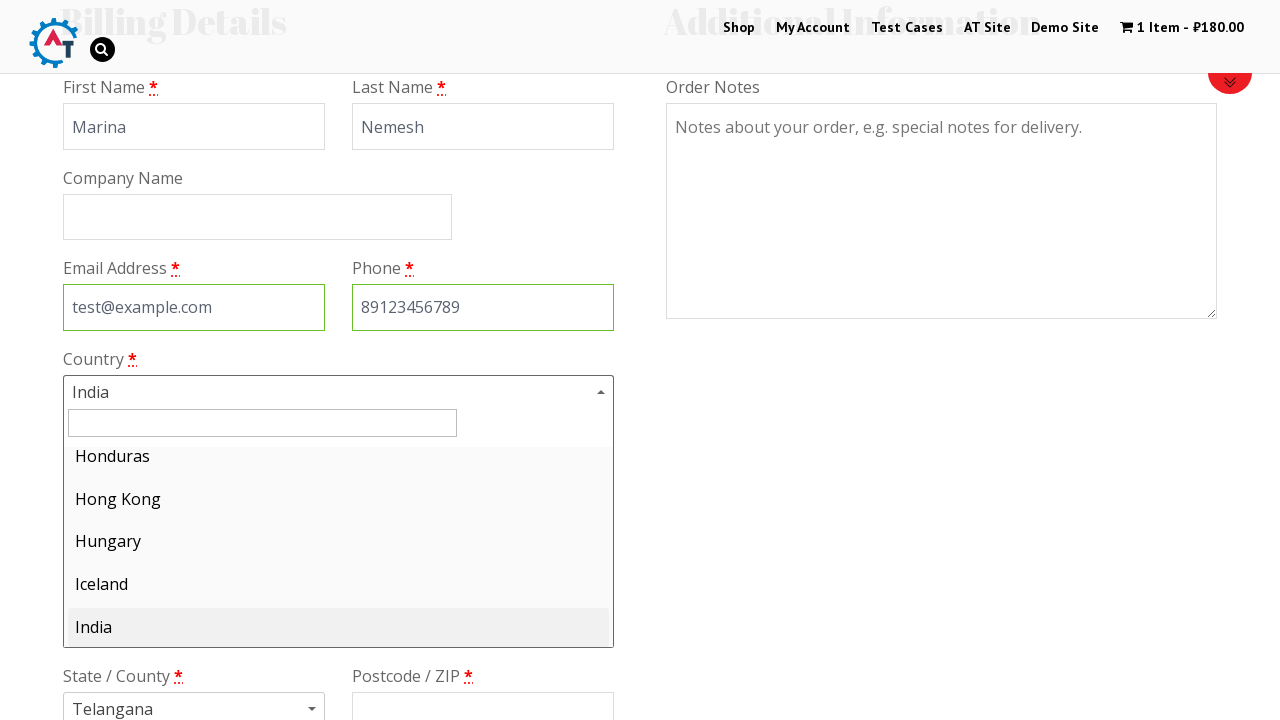

Typed 'Malta' in country search field on #s2id_autogen1_search
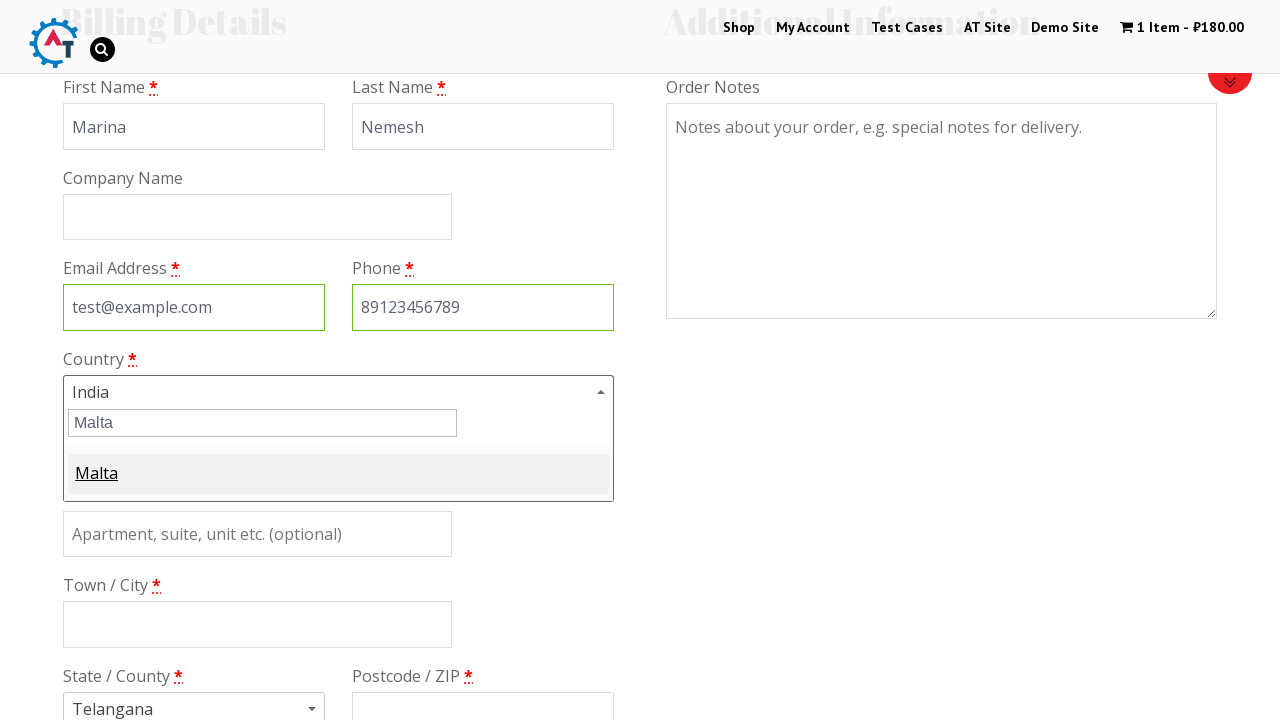

Selected Malta from dropdown at (96, 479) on .select2-match
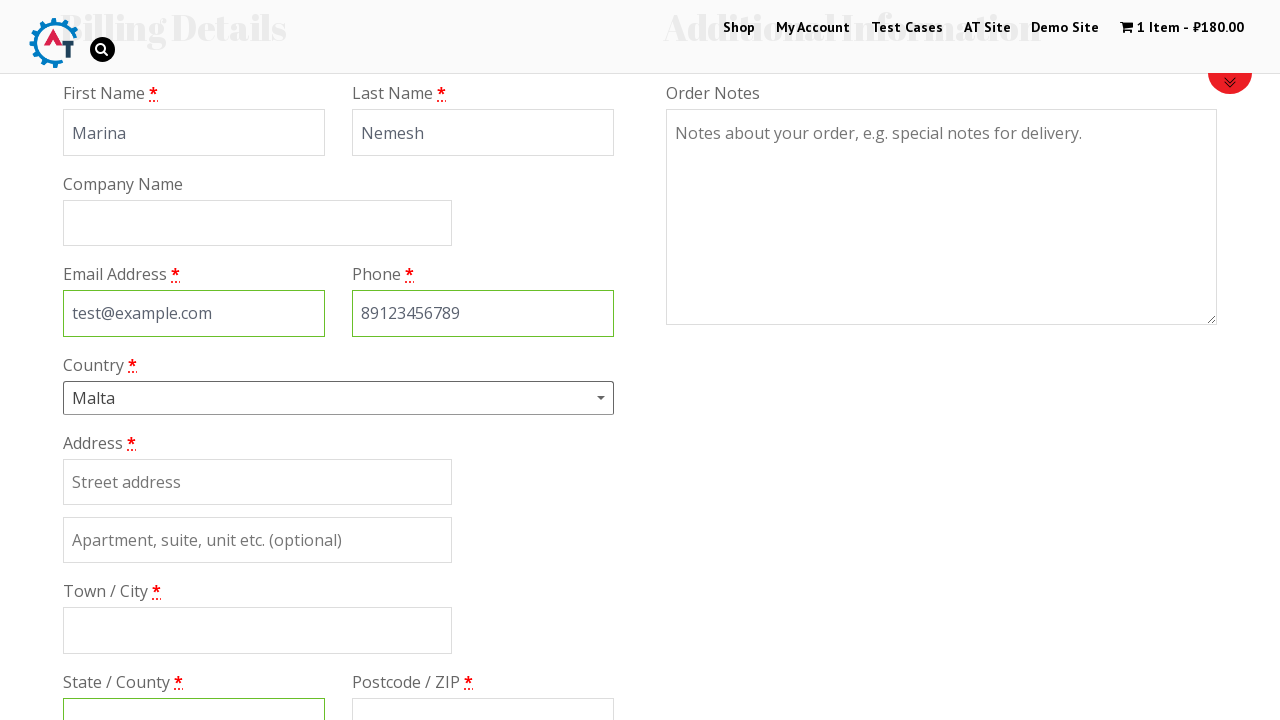

Filled billing address line 1 with 'Novaja' on #billing_address_1
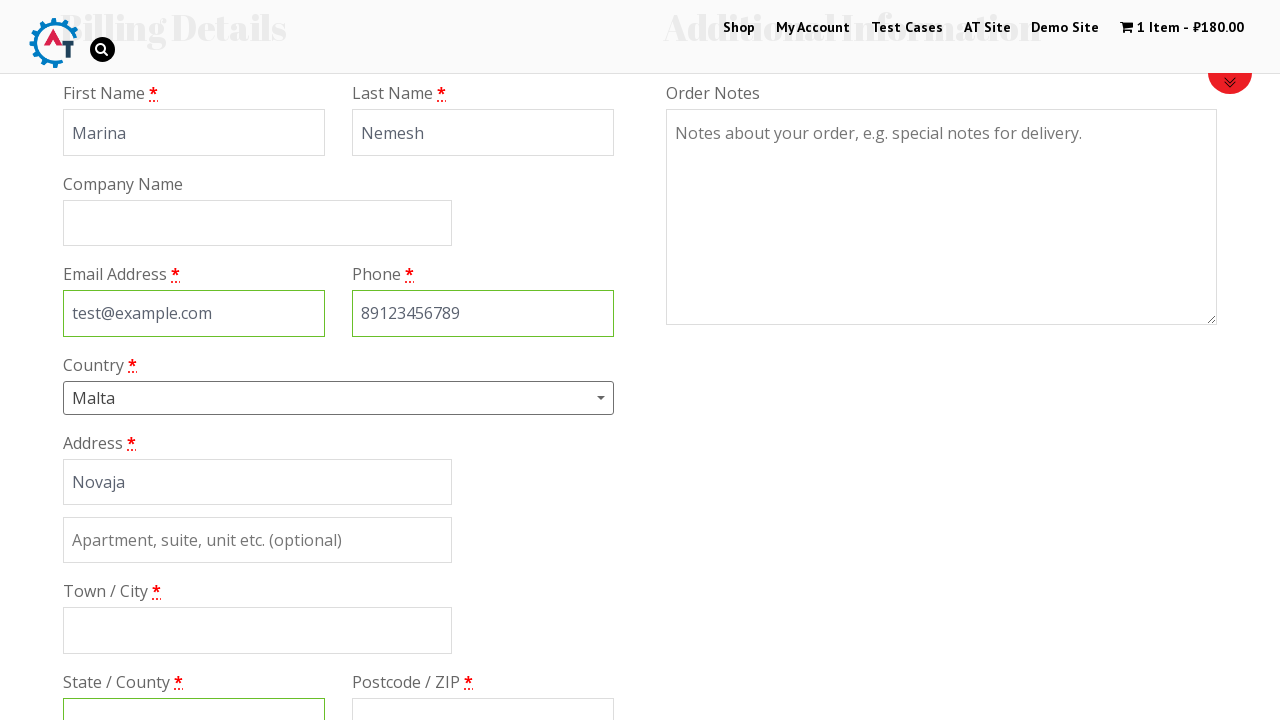

Filled billing address line 2 with '11' on #billing_address_2
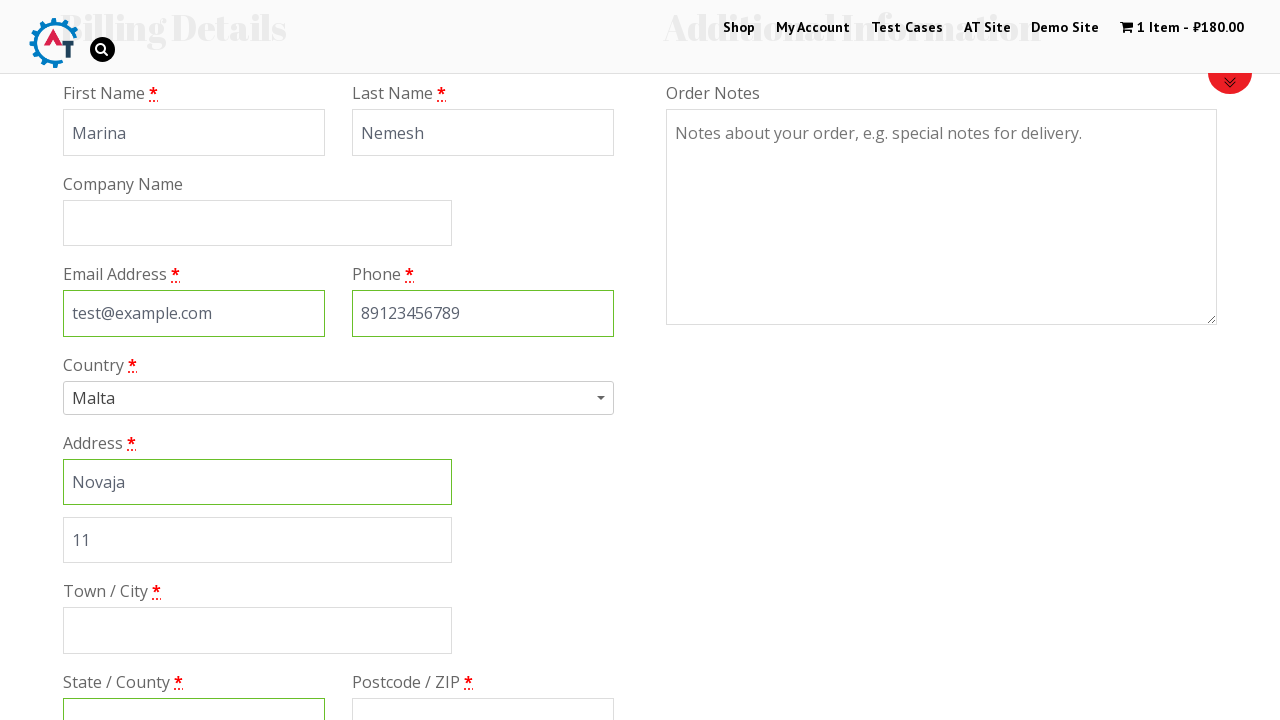

Filled billing city with 'Volosovo' on #billing_city
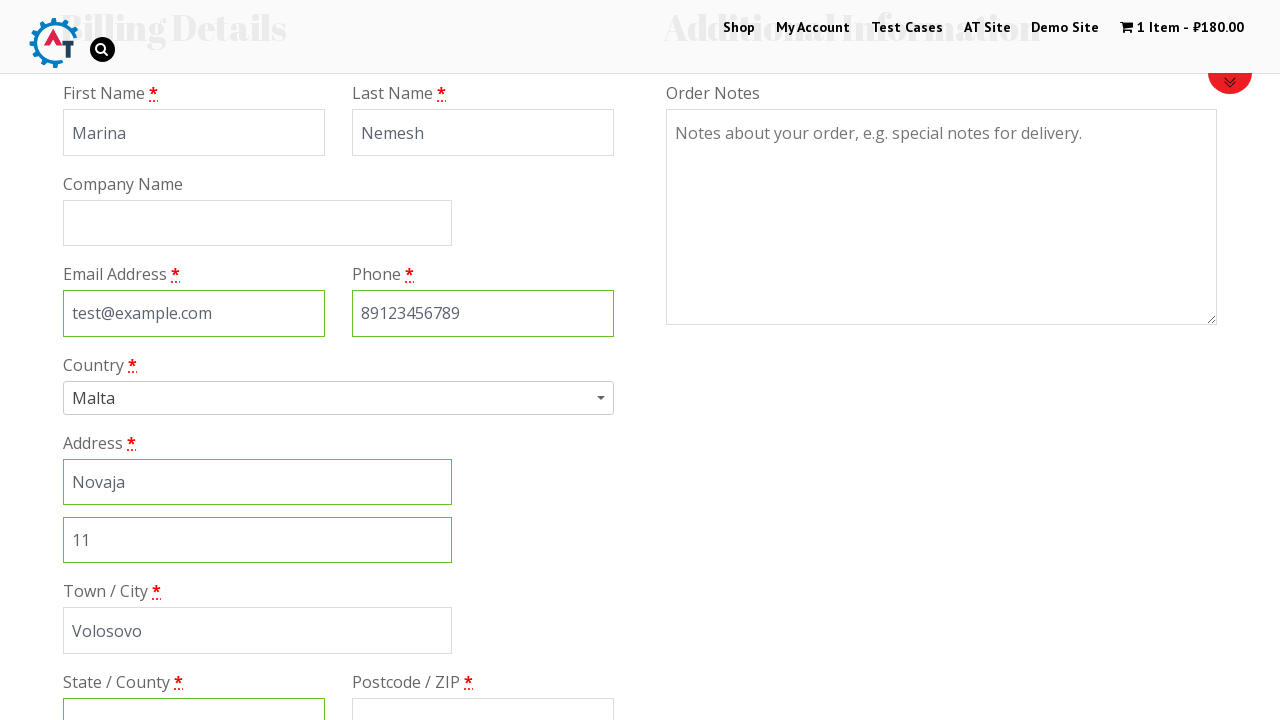

Filled billing state with 'Volosovski' on #billing_state
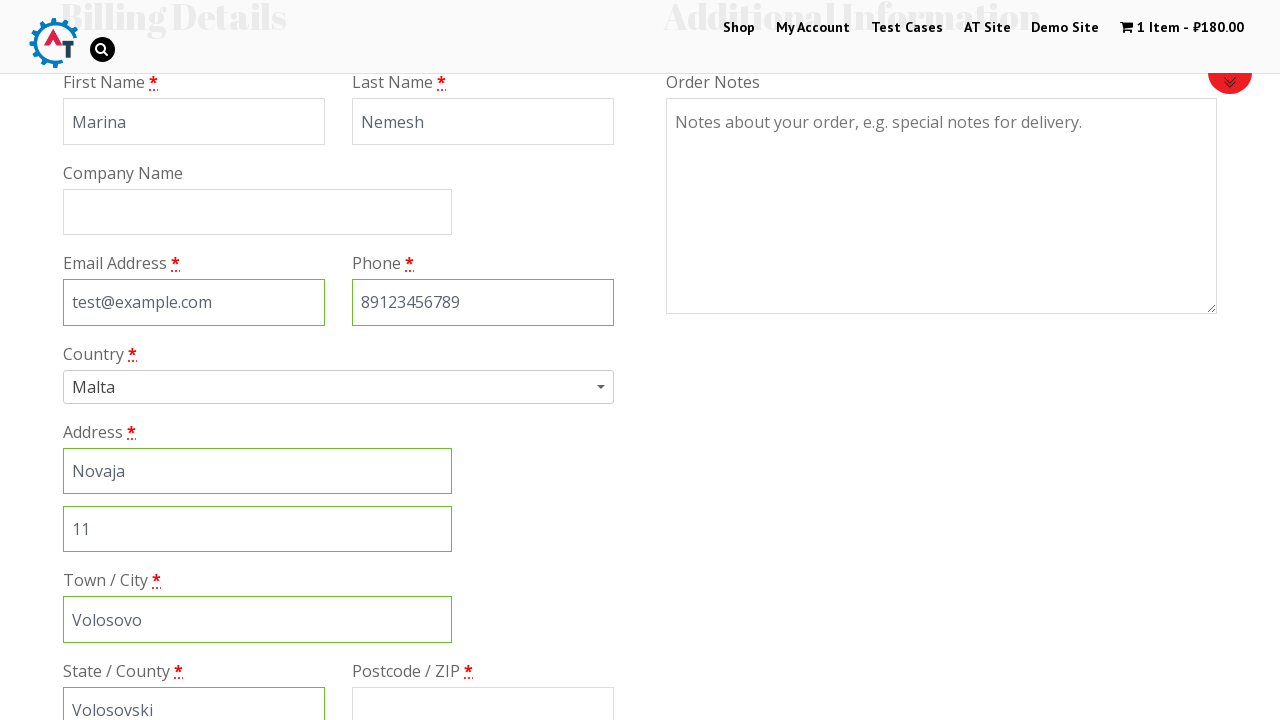

Filled billing postcode with '252525' on #billing_postcode
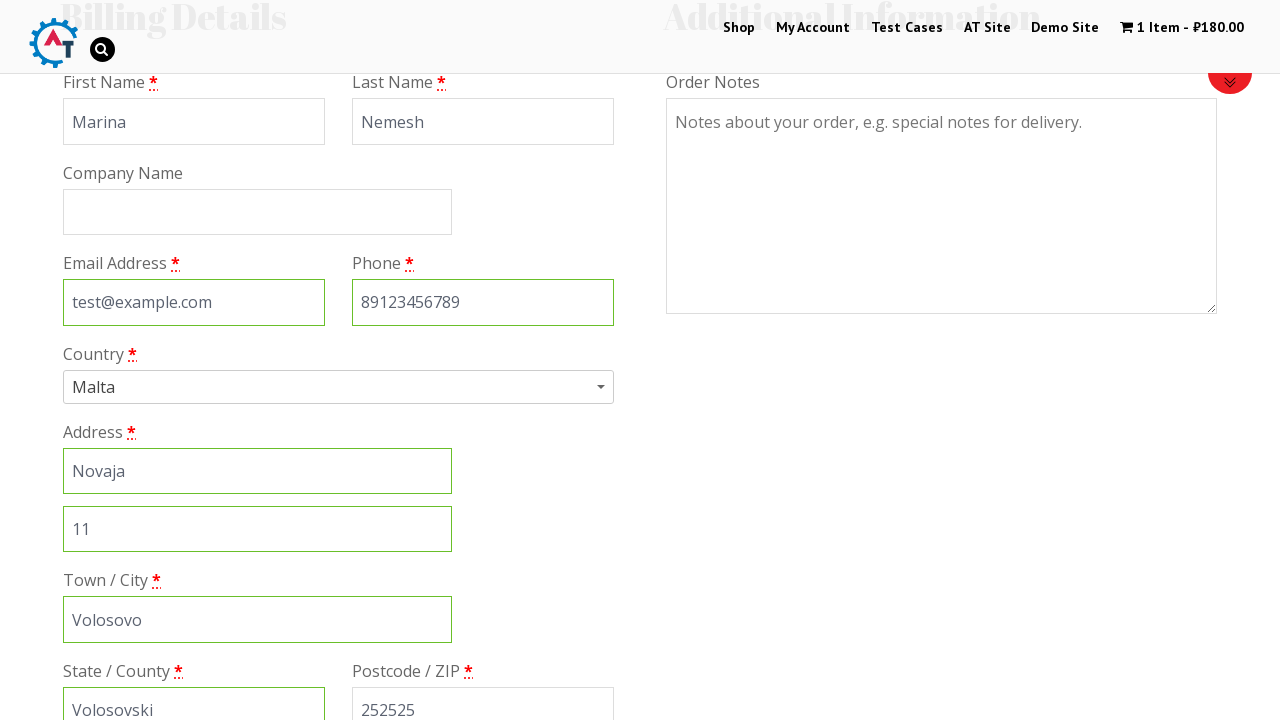

Scrolled down 600px to view payment methods
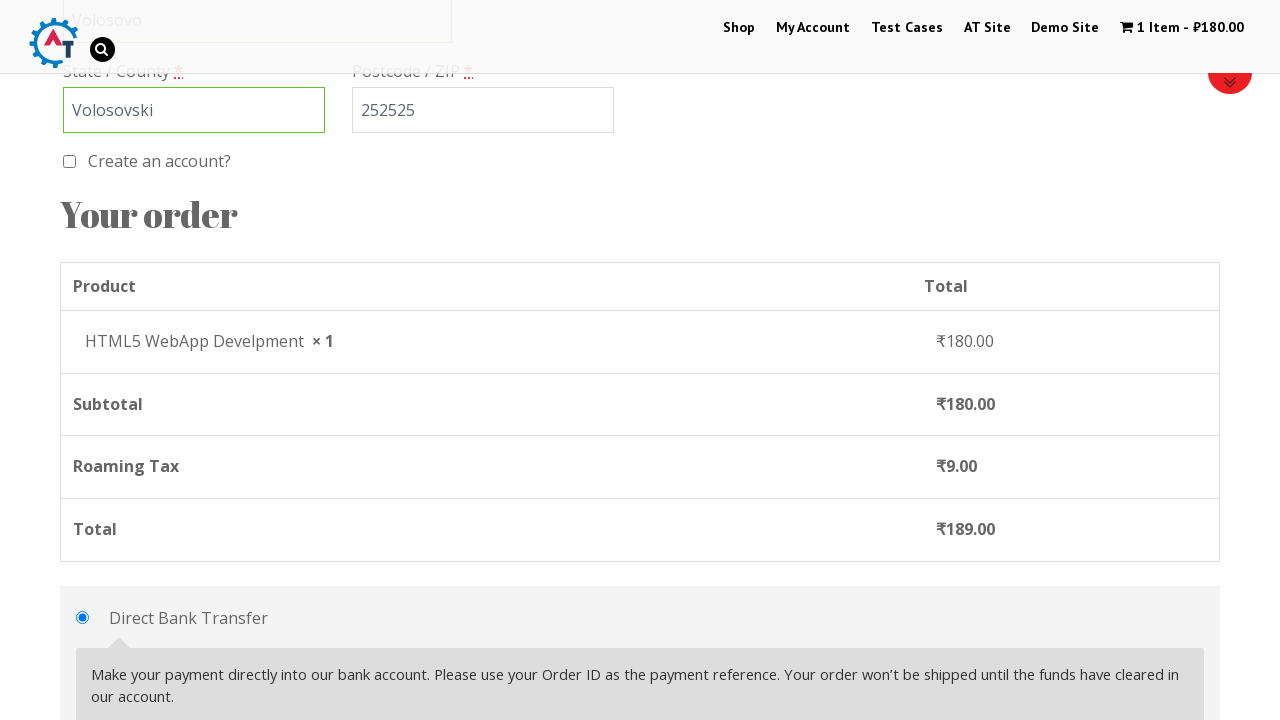

Waited 3 seconds for payment methods to load
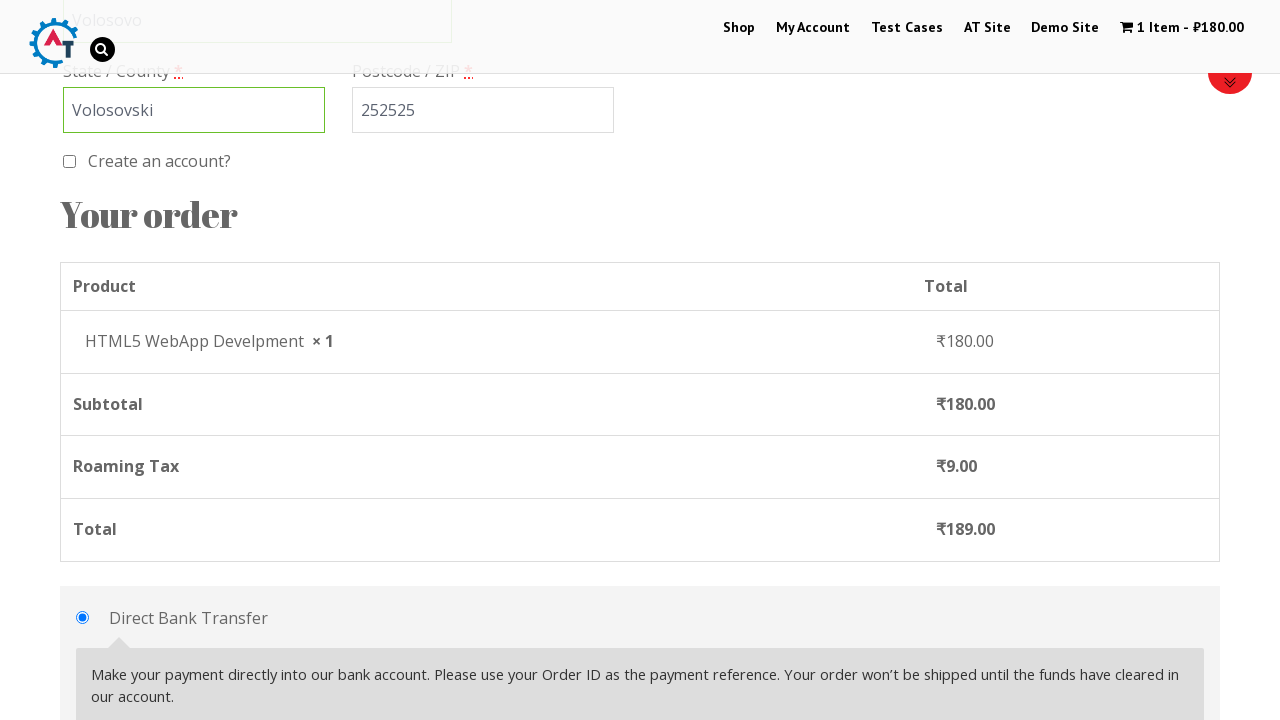

Selected cheque as payment method at (82, 360) on #payment_method_cheque
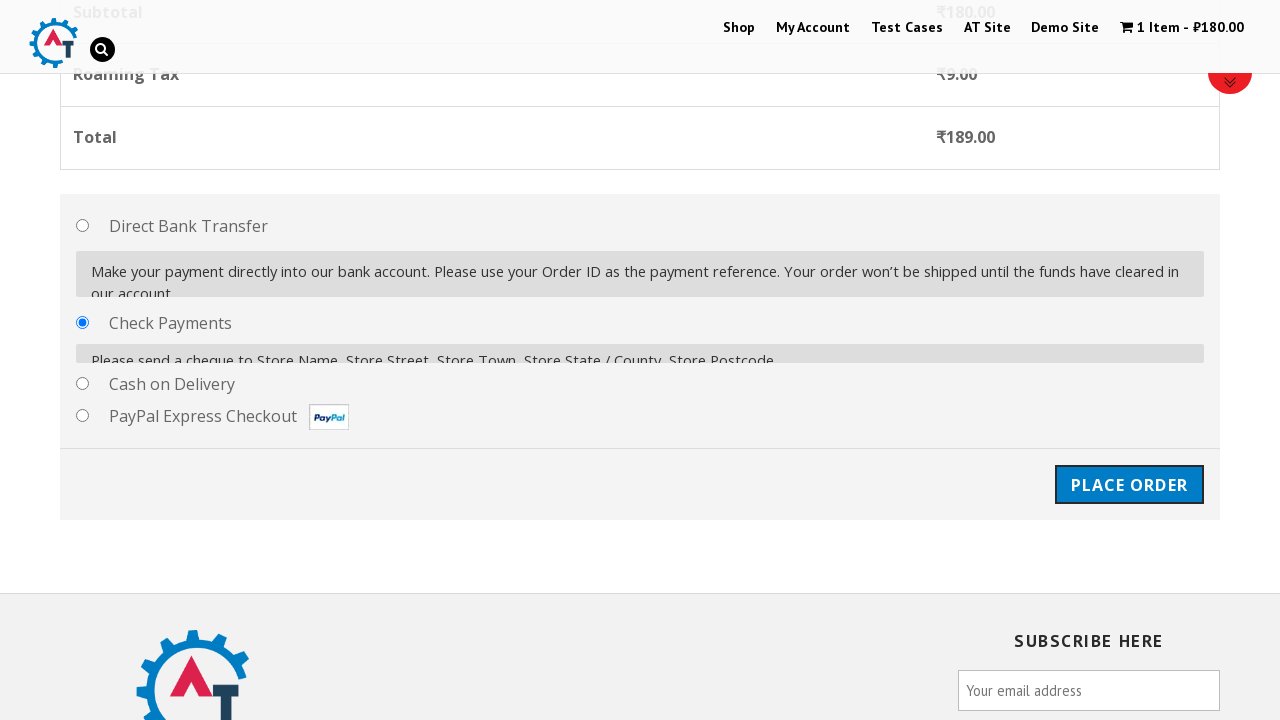

Clicked place order button to complete purchase at (1129, 471) on #place_order
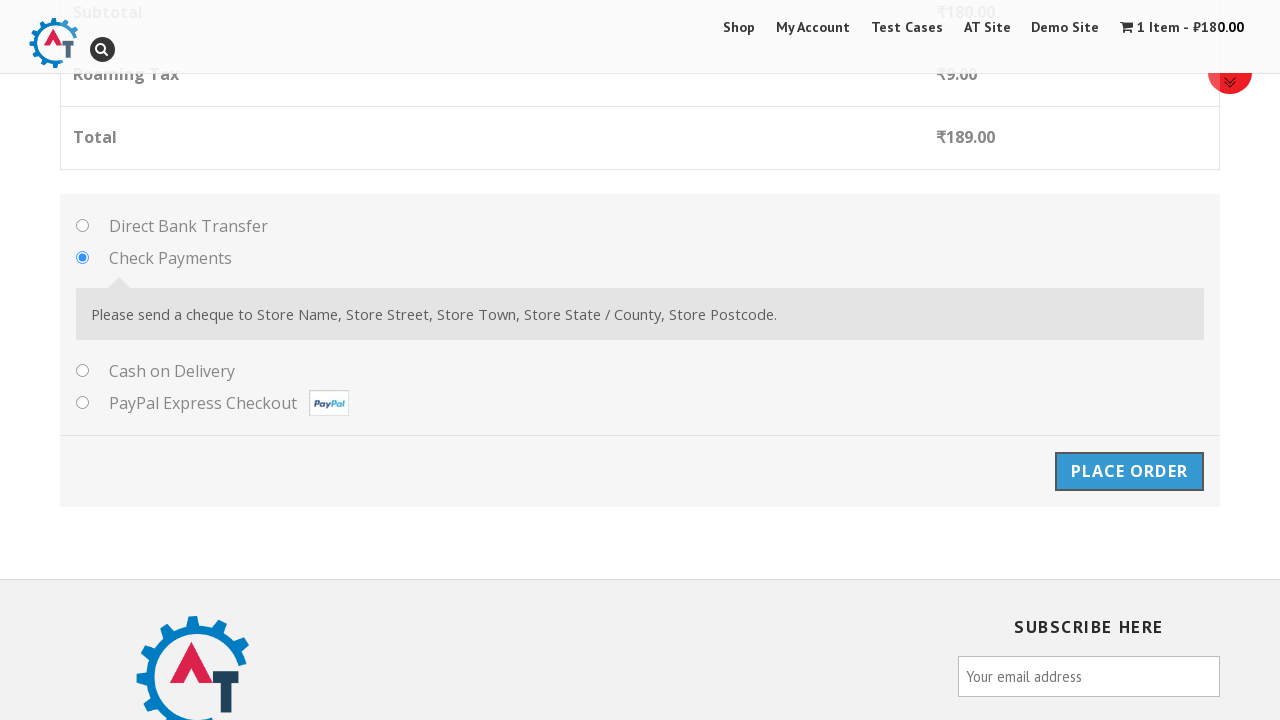

Order confirmation page loaded with thank you message
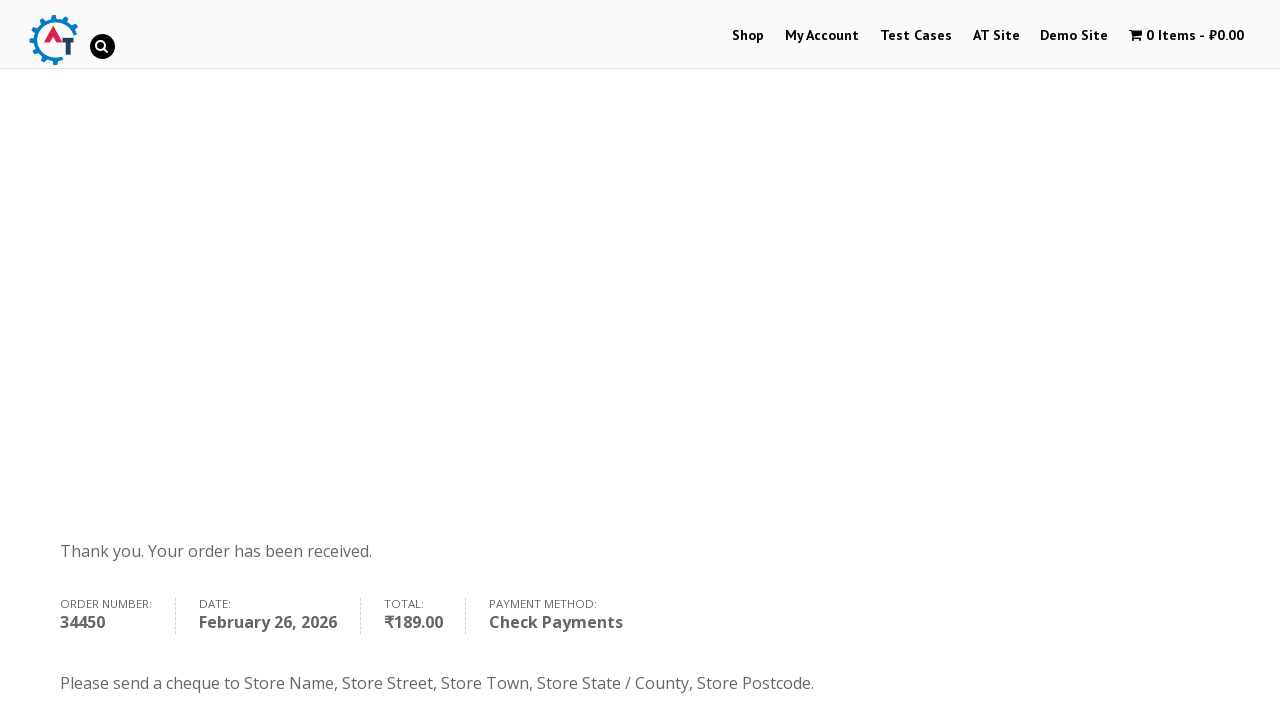

Order details with payment method displayed
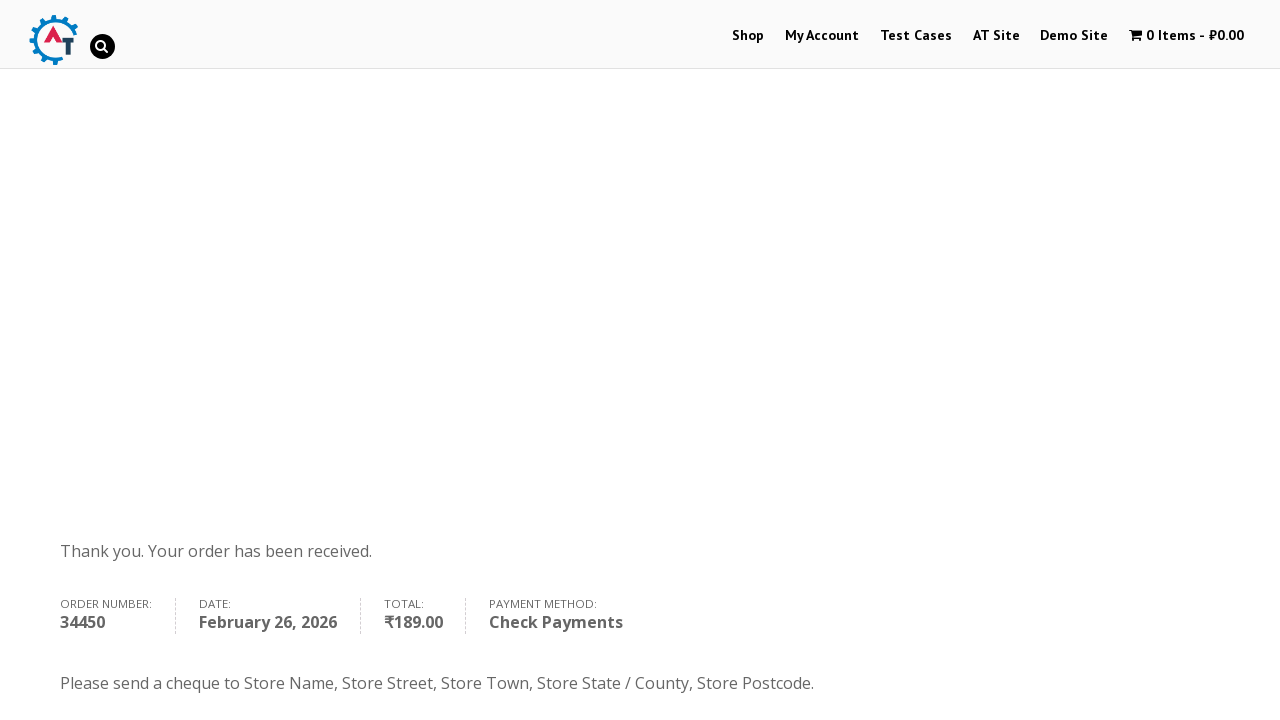

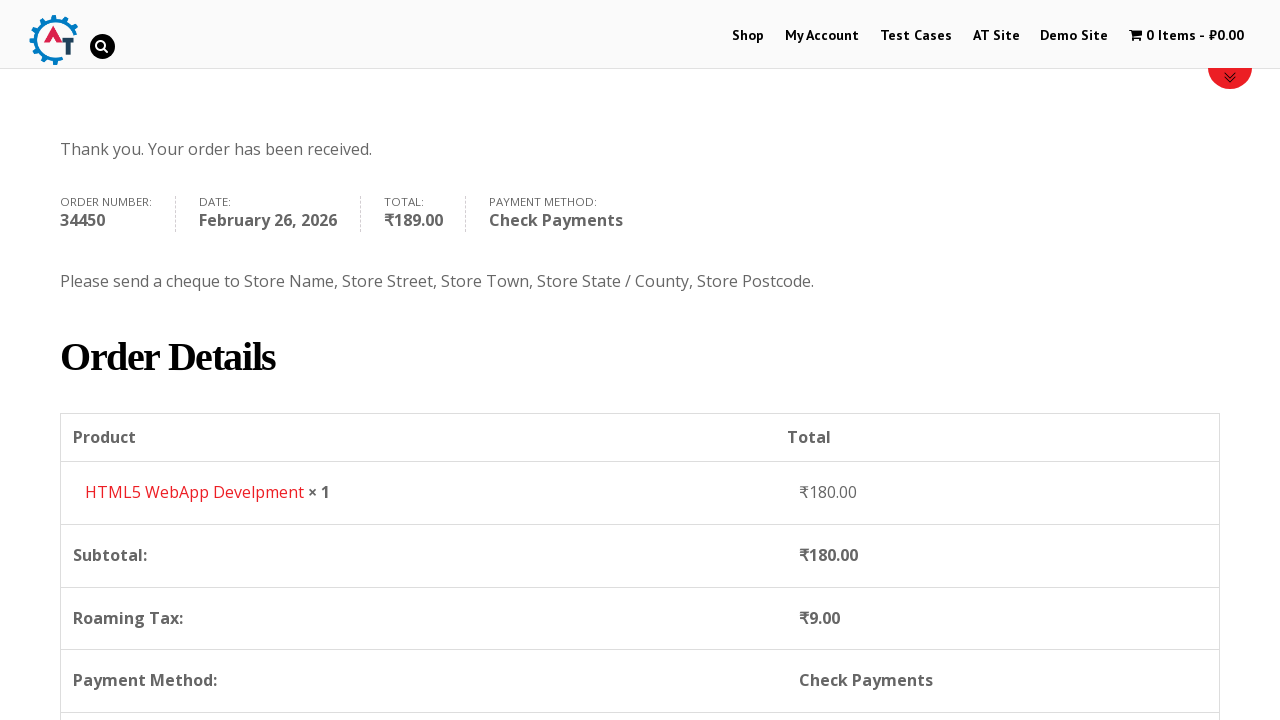